Tests different types of JavaScript alerts (simple alert, confirm dialog, and prompt) by triggering them and interacting with them

Starting URL: http://demo.automationtesting.in/Alerts.html

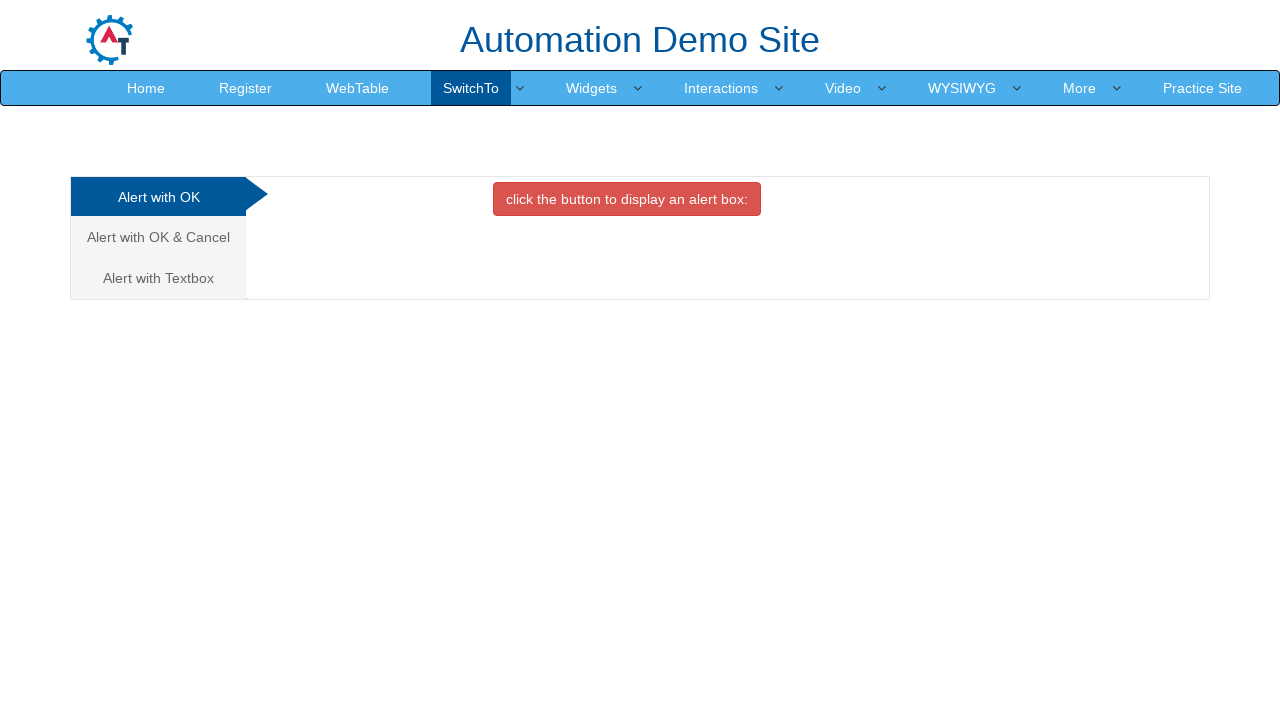

Clicked button to trigger simple alert at (627, 199) on xpath=//button[@onclick='alertbox()']
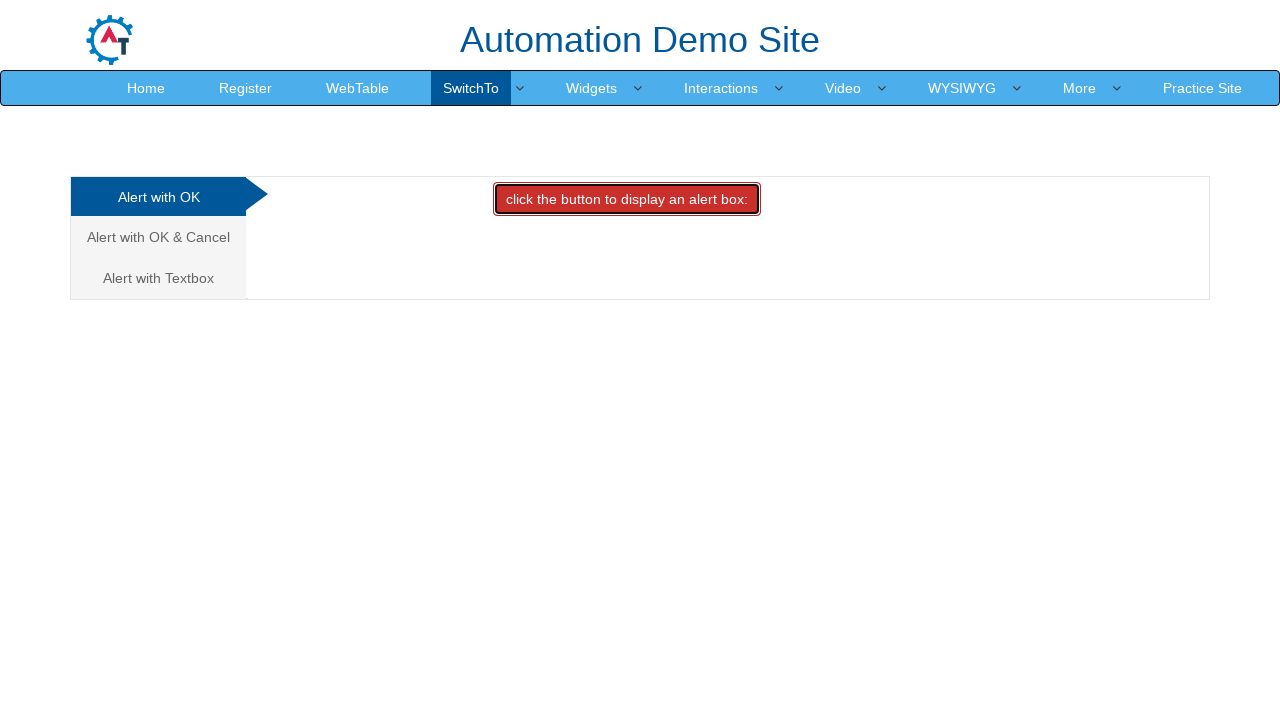

Set up dialog handler to accept simple alert
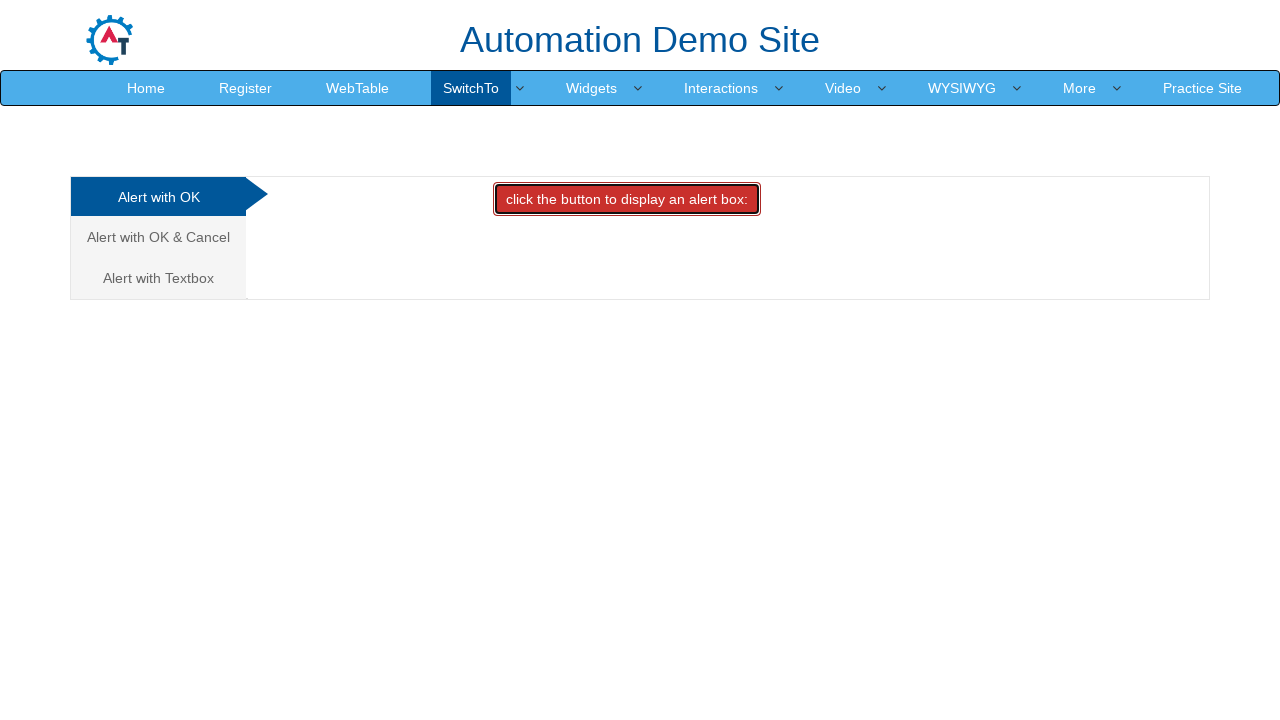

Clicked on CancelTab link to navigate to confirm dialog section at (158, 237) on xpath=//a[@href='#CancelTab']
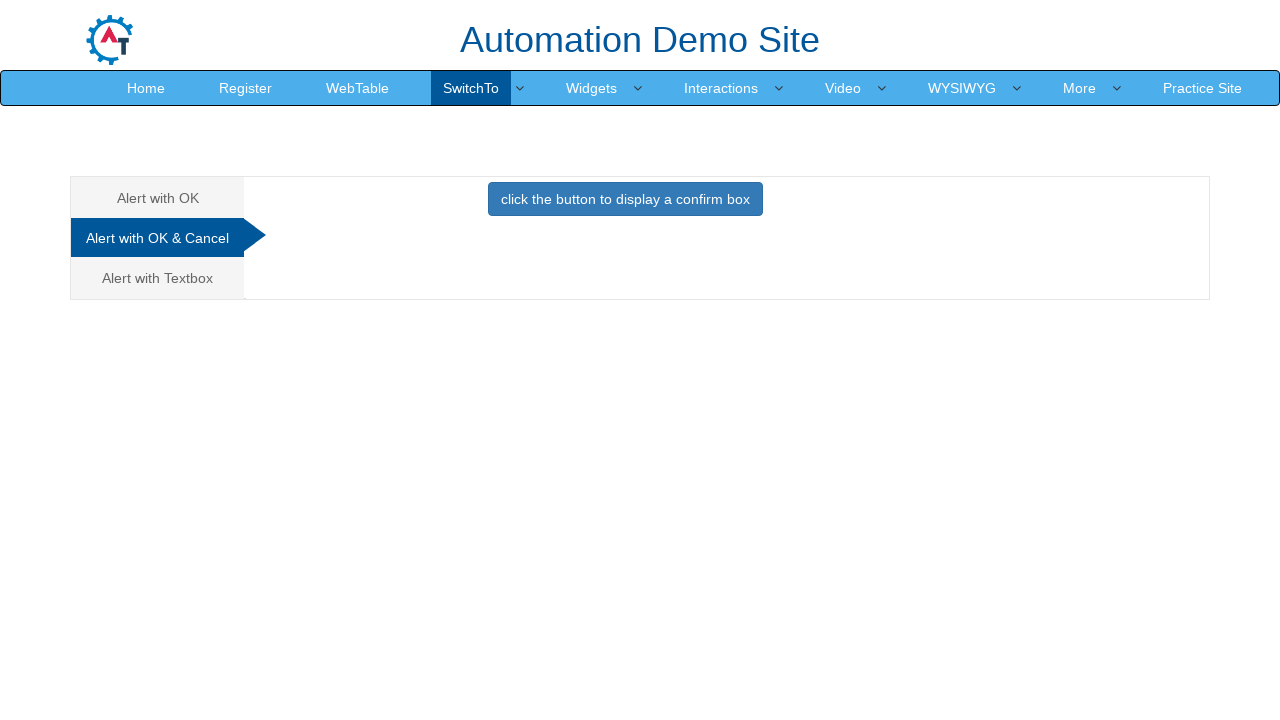

Clicked button to trigger confirm dialog at (625, 199) on xpath=//button[@onclick='confirmbox()']
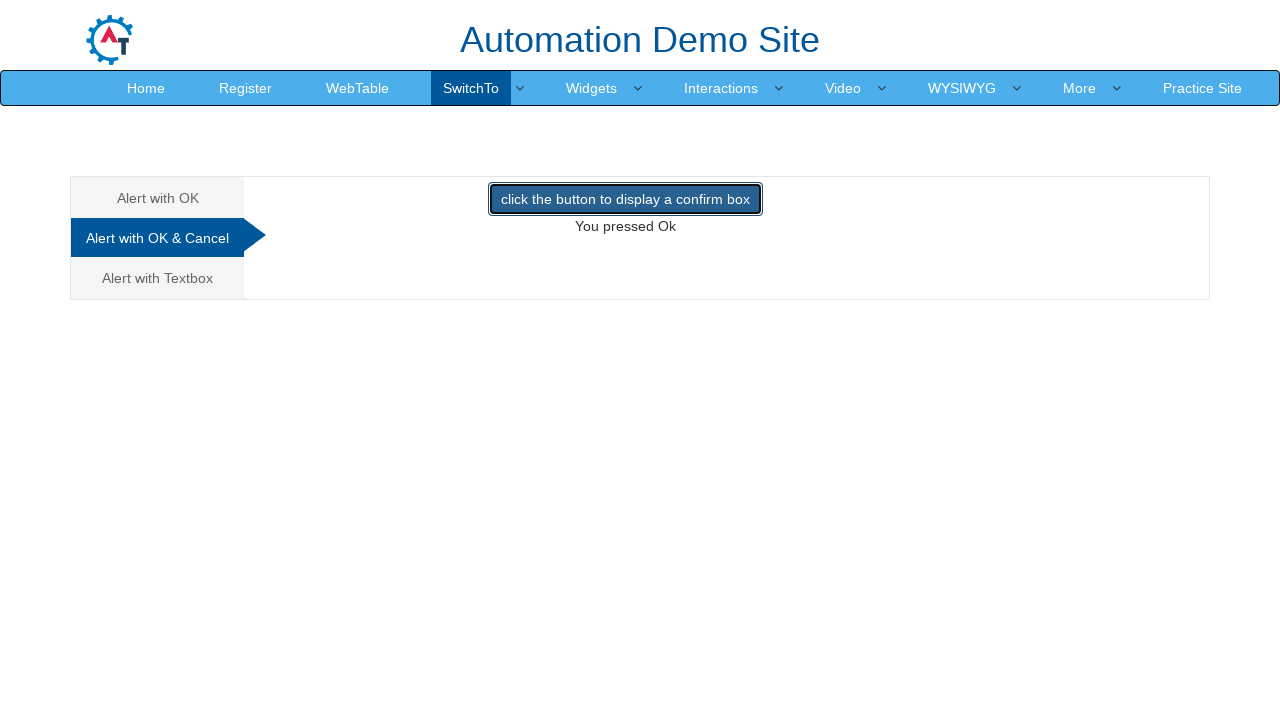

Confirm dialog accepted by previously registered handler
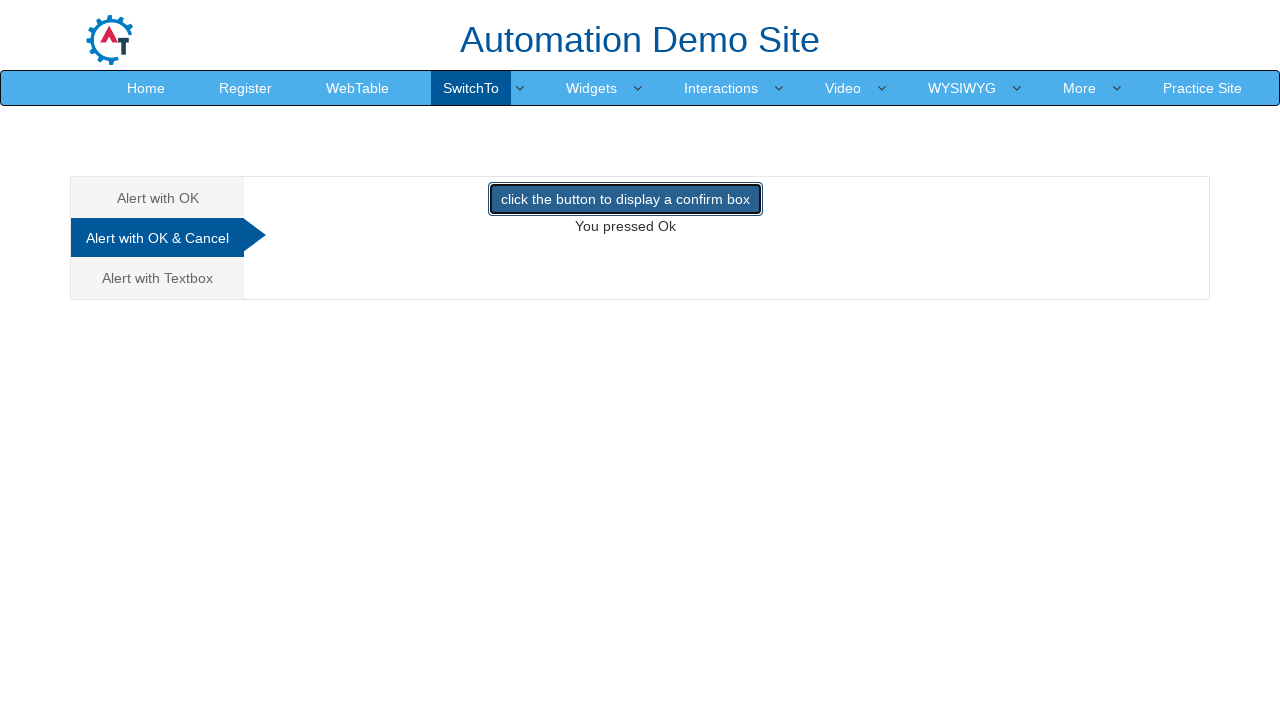

Clicked on Textbox tab link to navigate to prompt dialog section at (158, 278) on xpath=//a[@href='#Textbox']
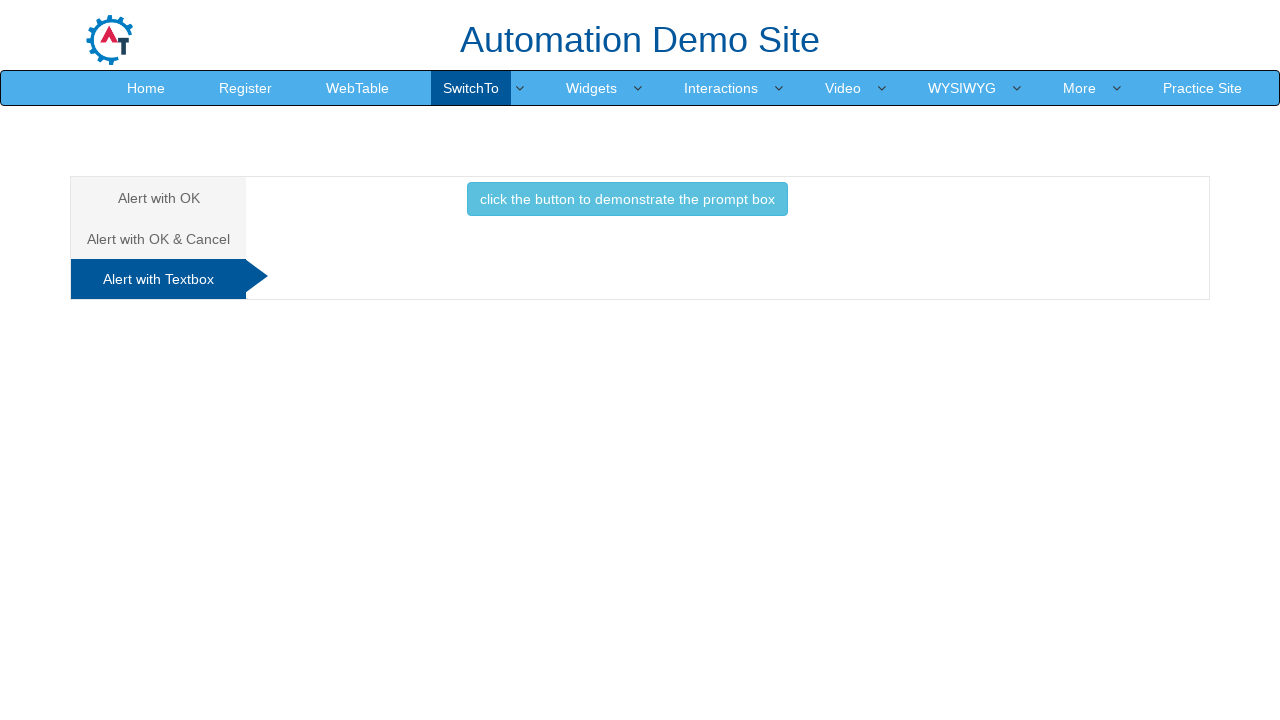

Clicked button to trigger prompt dialog at (627, 199) on xpath=//button[@onclick='promptbox()']
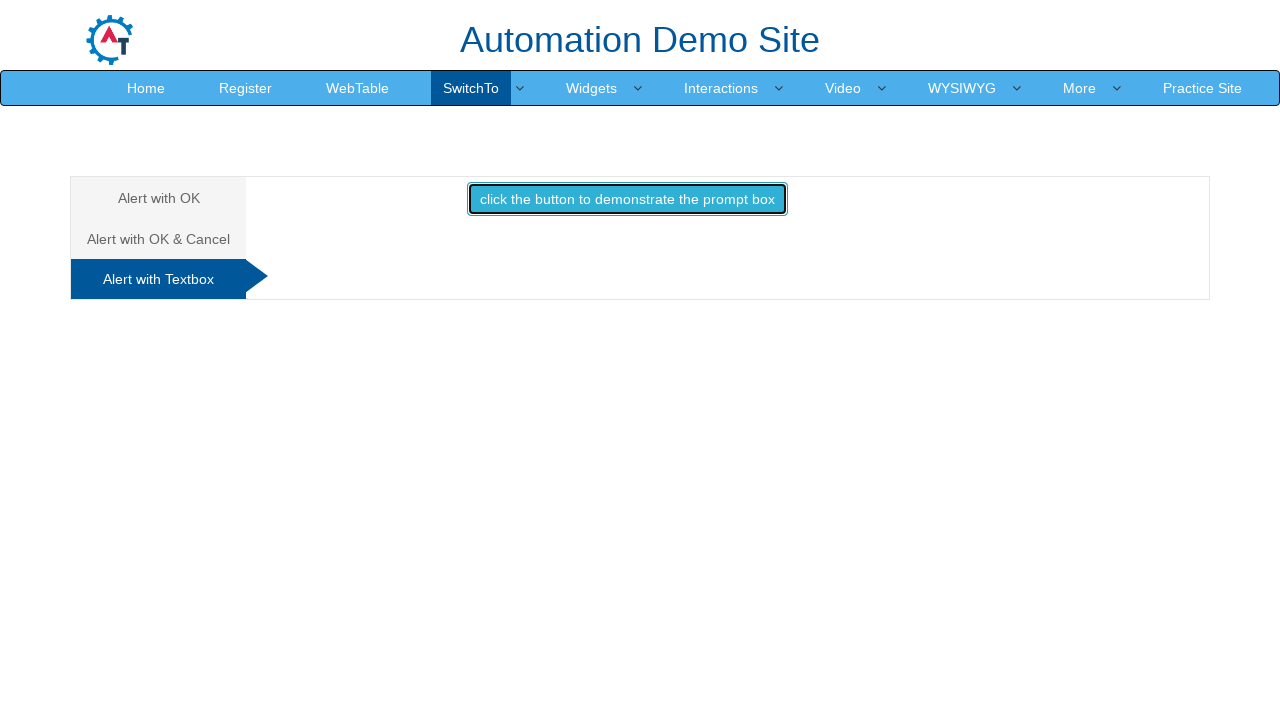

Set up dialog handler to accept prompt with text 'Srinath'
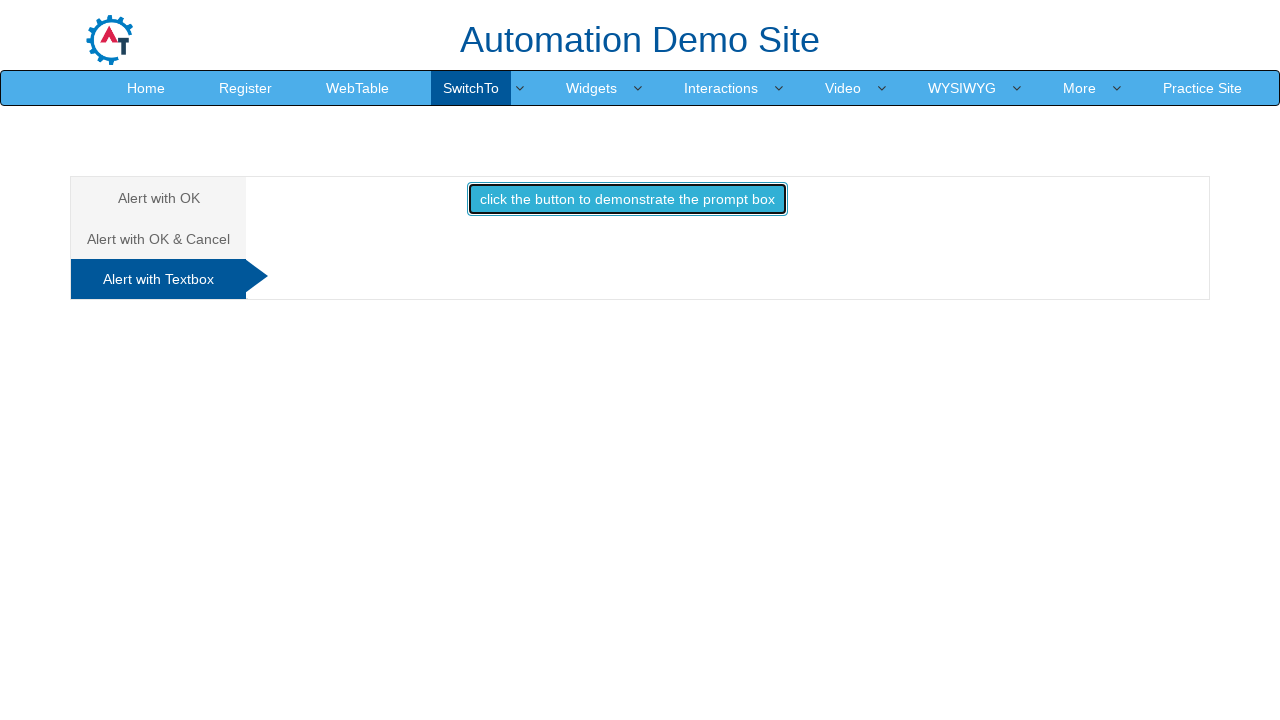

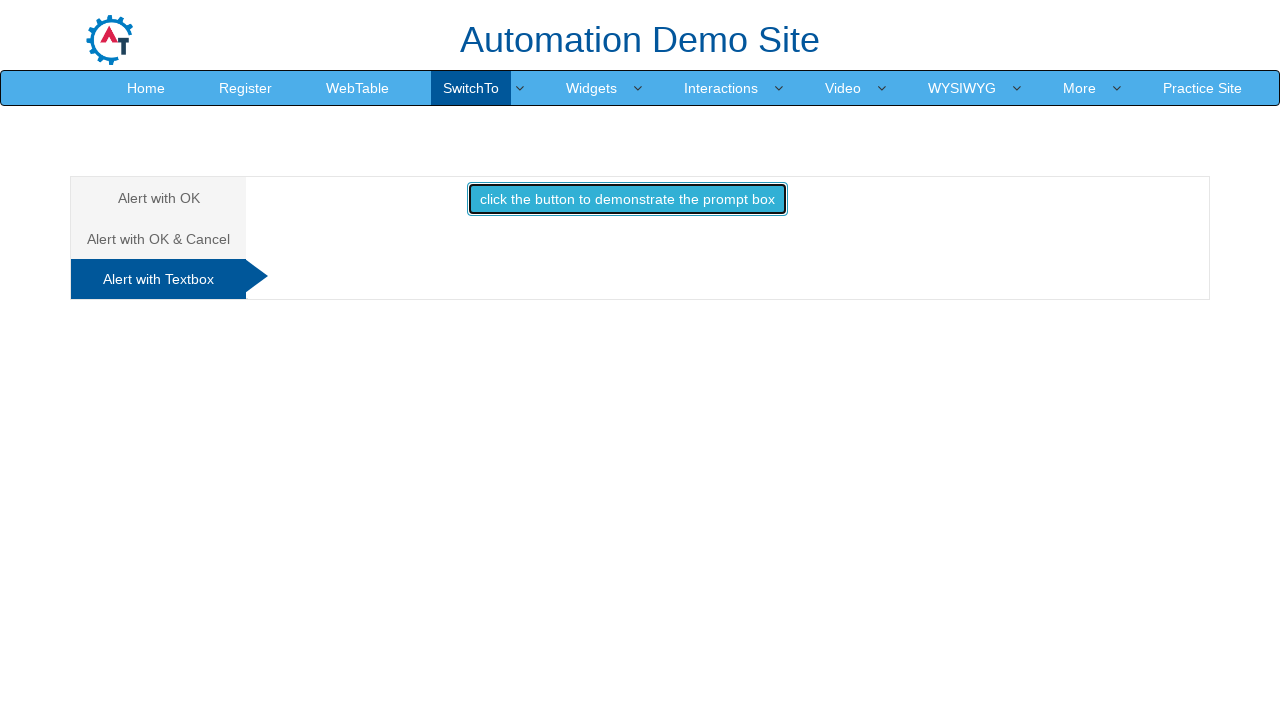